Tests file upload functionality on a practice form by uploading an image file to the upload input element

Starting URL: https://demoqa.com/automation-practice-form

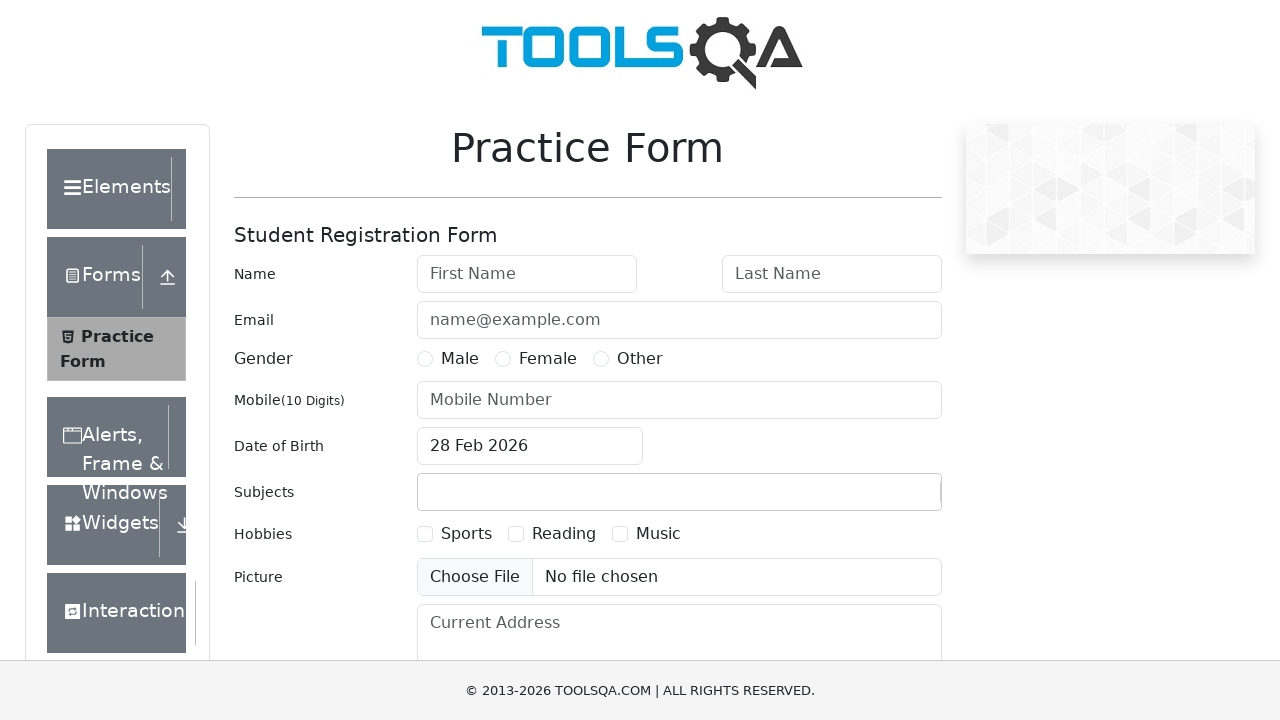

Created temporary test image file (1x1 pixel PNG)
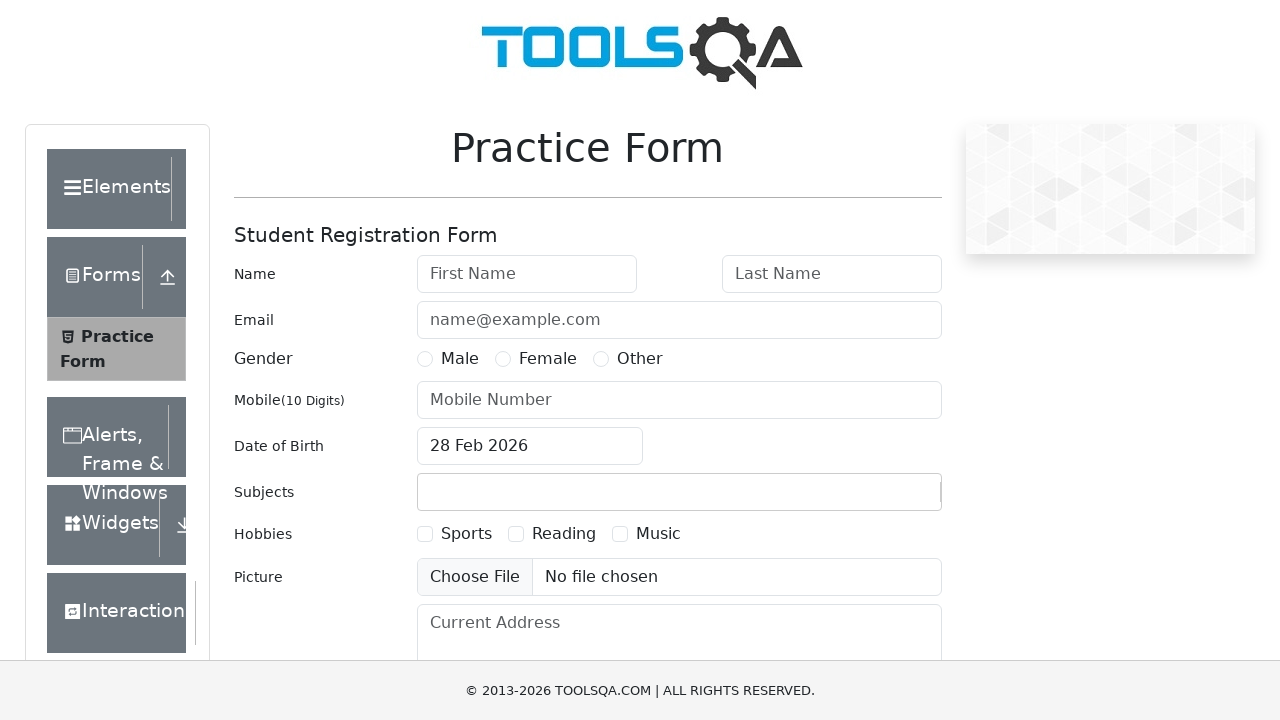

Uploaded test image file to the upload input element
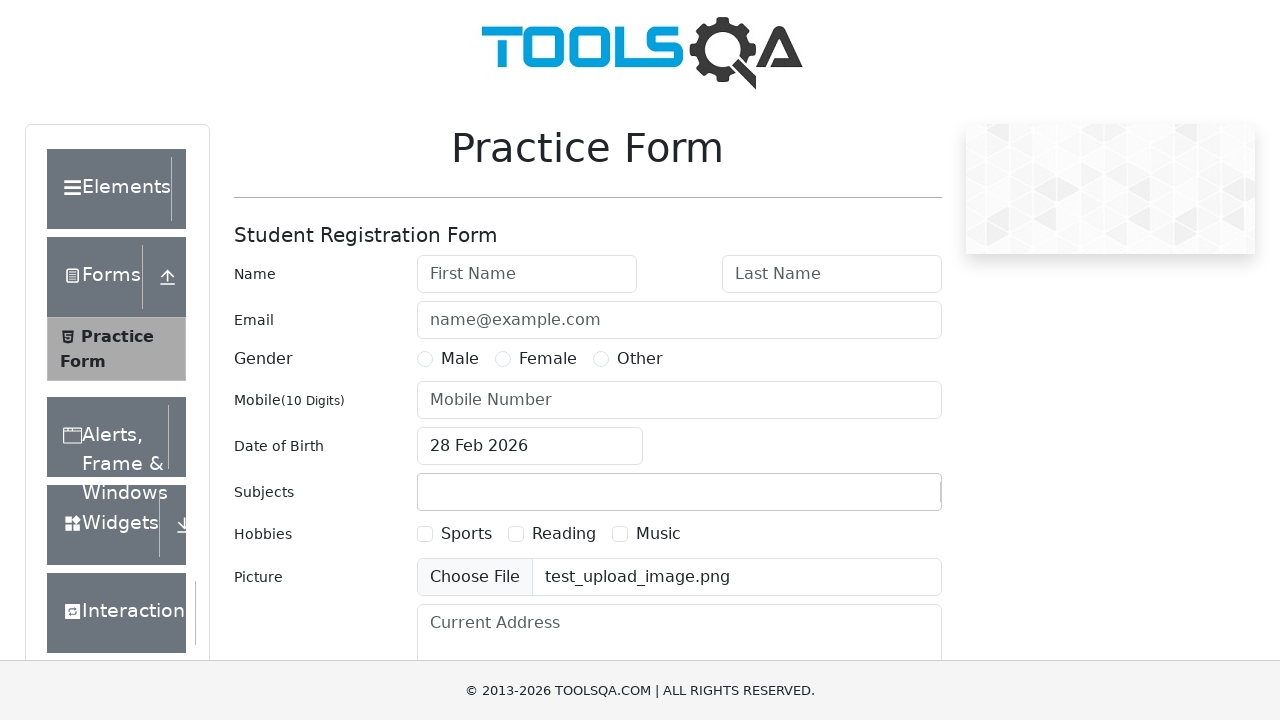

Cleaned up temporary test image file
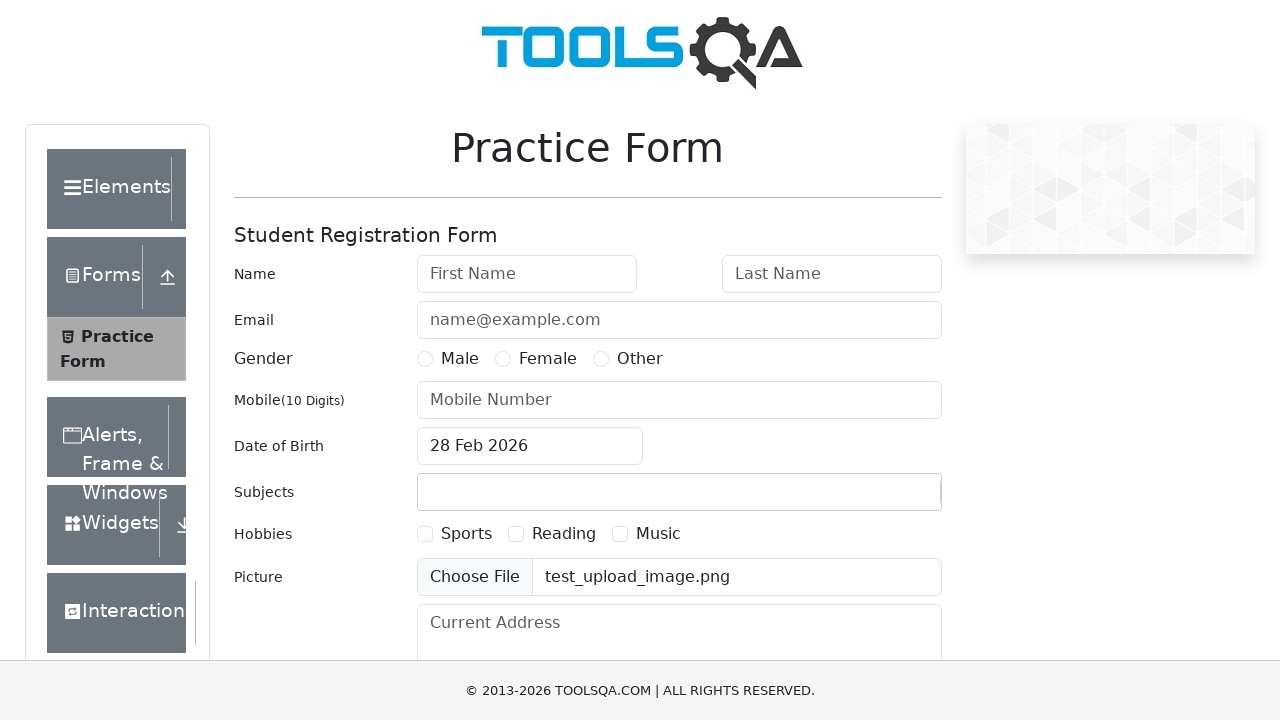

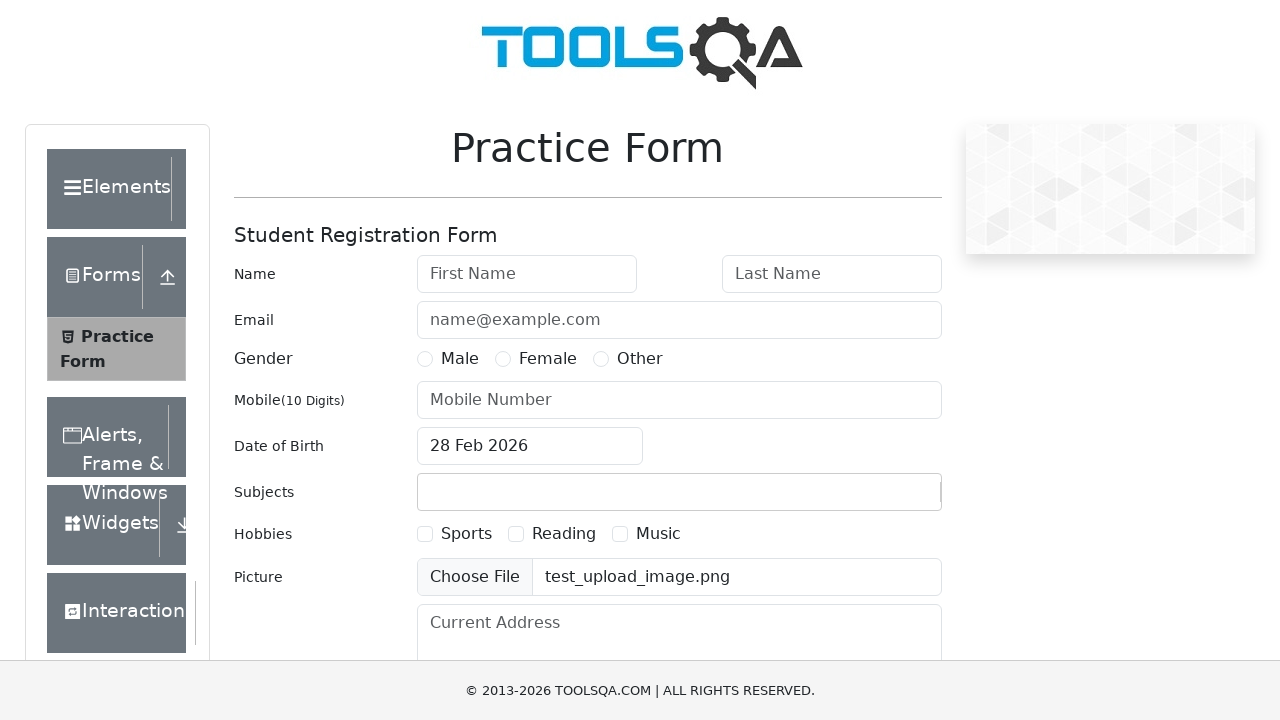